Navigates to Jumia Kenya's catalog page with a search query for face masks and verifies that product listings are displayed.

Starting URL: https://www.jumia.co.ke/catalog/?q=face+masks

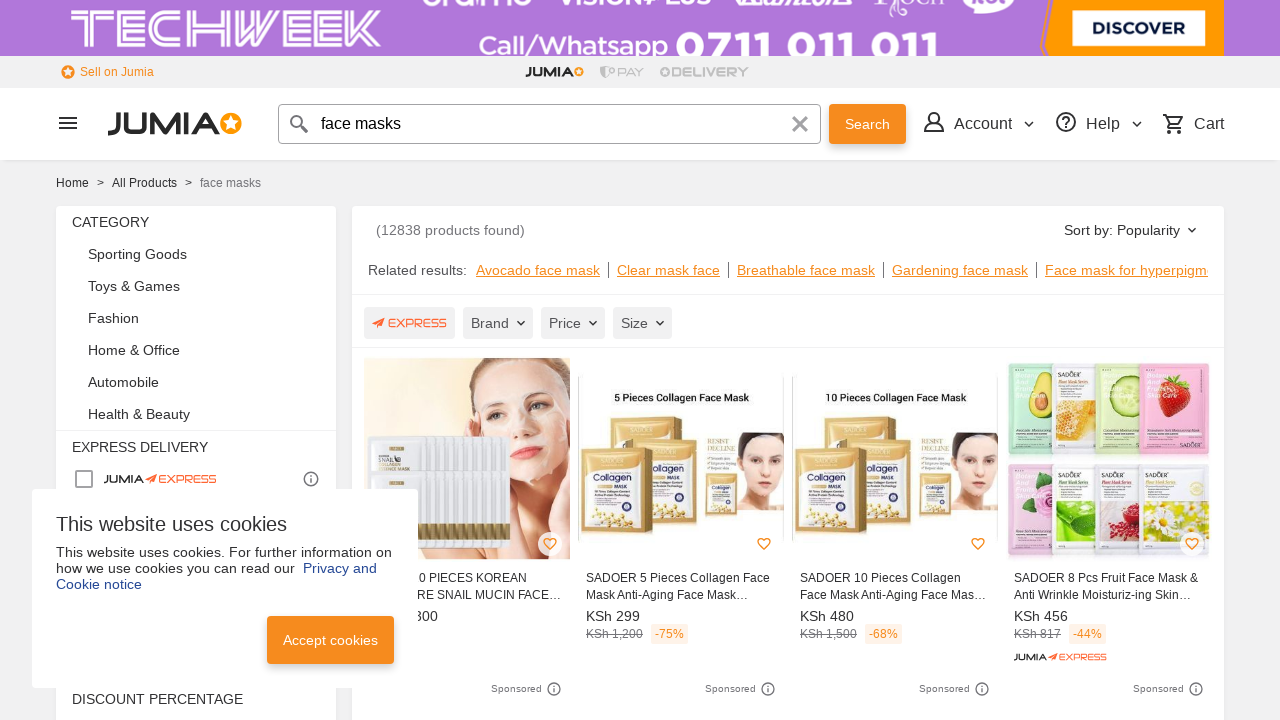

Product listings loaded on Jumia Kenya catalog page for face masks search
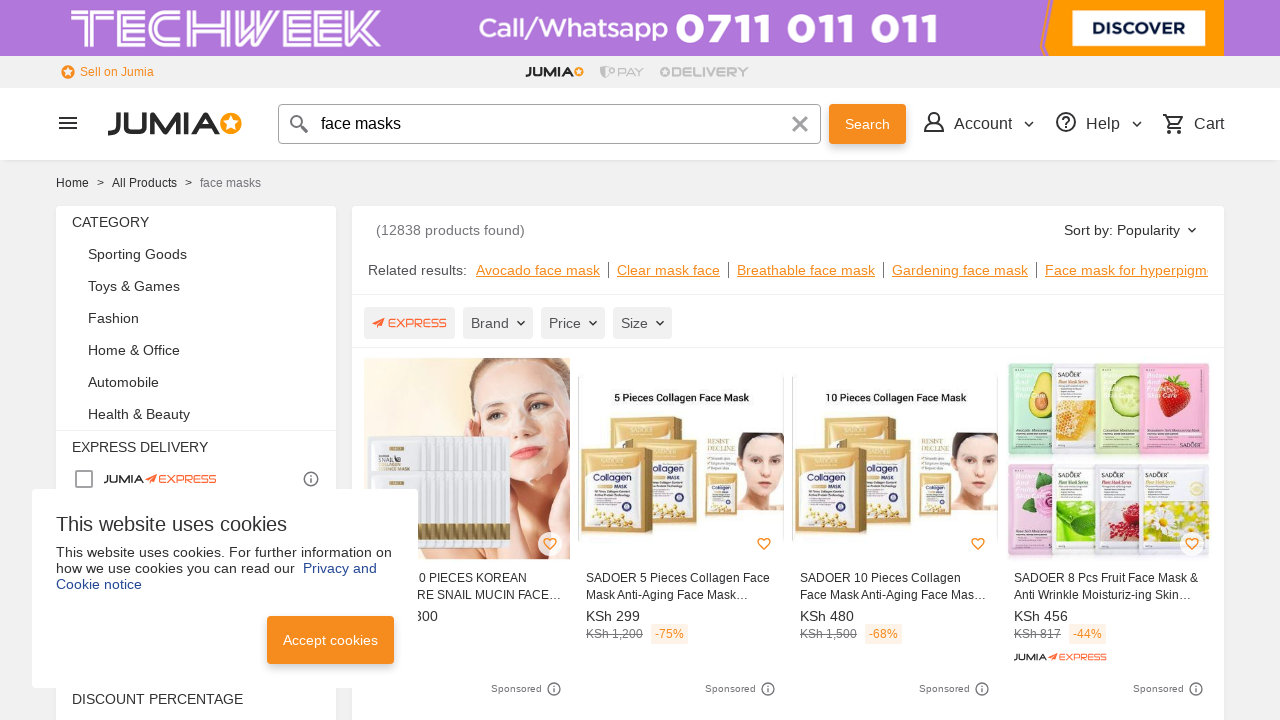

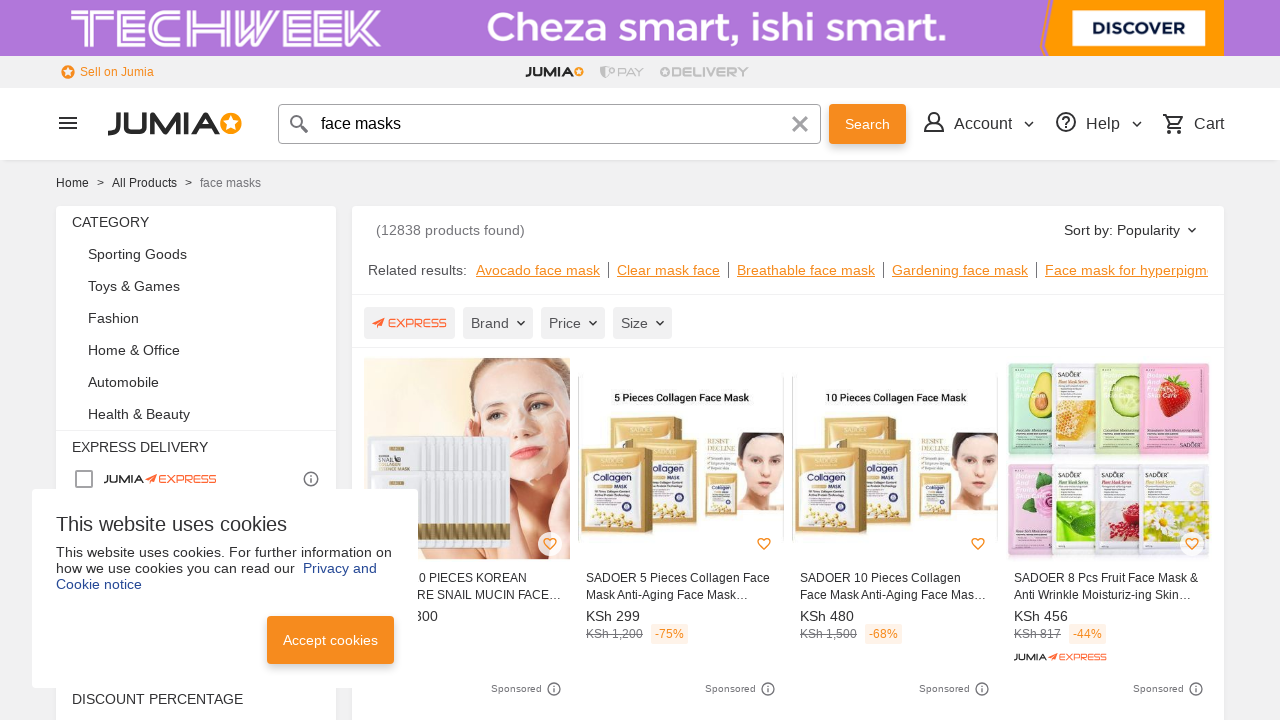